Tests scrolling functionality on thesaurus.com by scrolling down approximately 1400 pixels on the homepage

Starting URL: https://www.thesaurus.com/

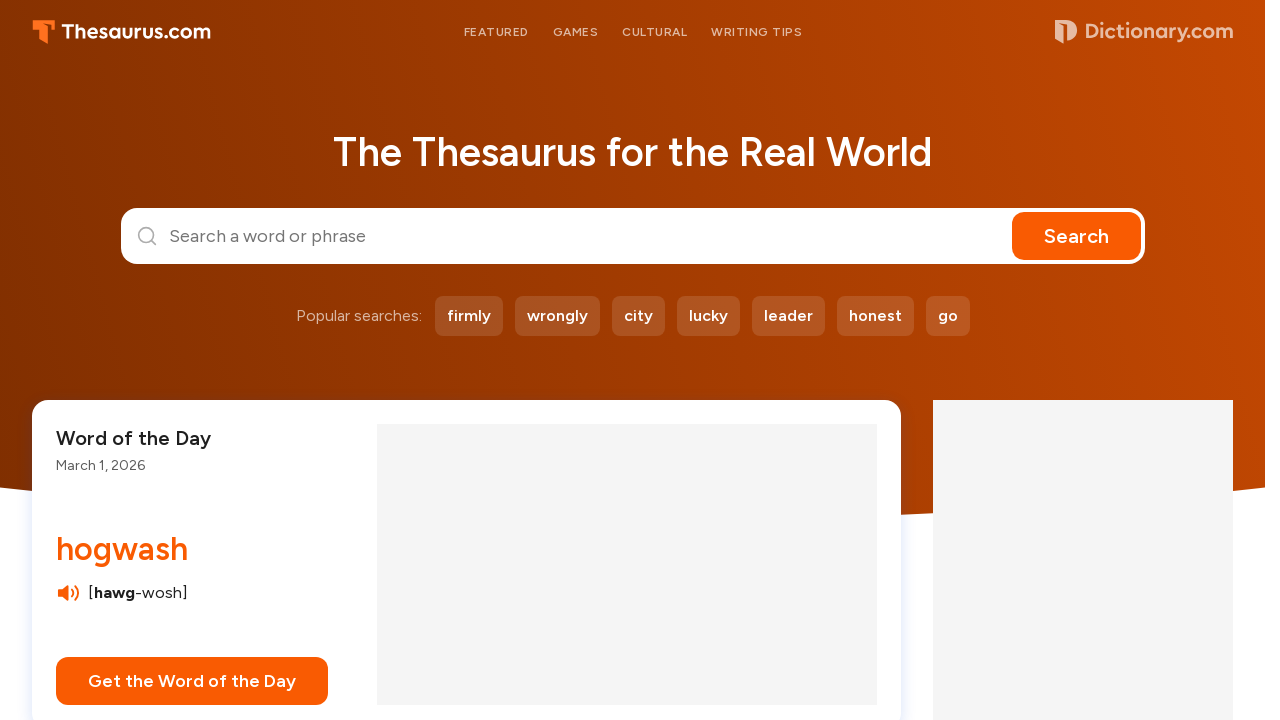

Scrolled down approximately 1400 pixels on thesaurus.com homepage
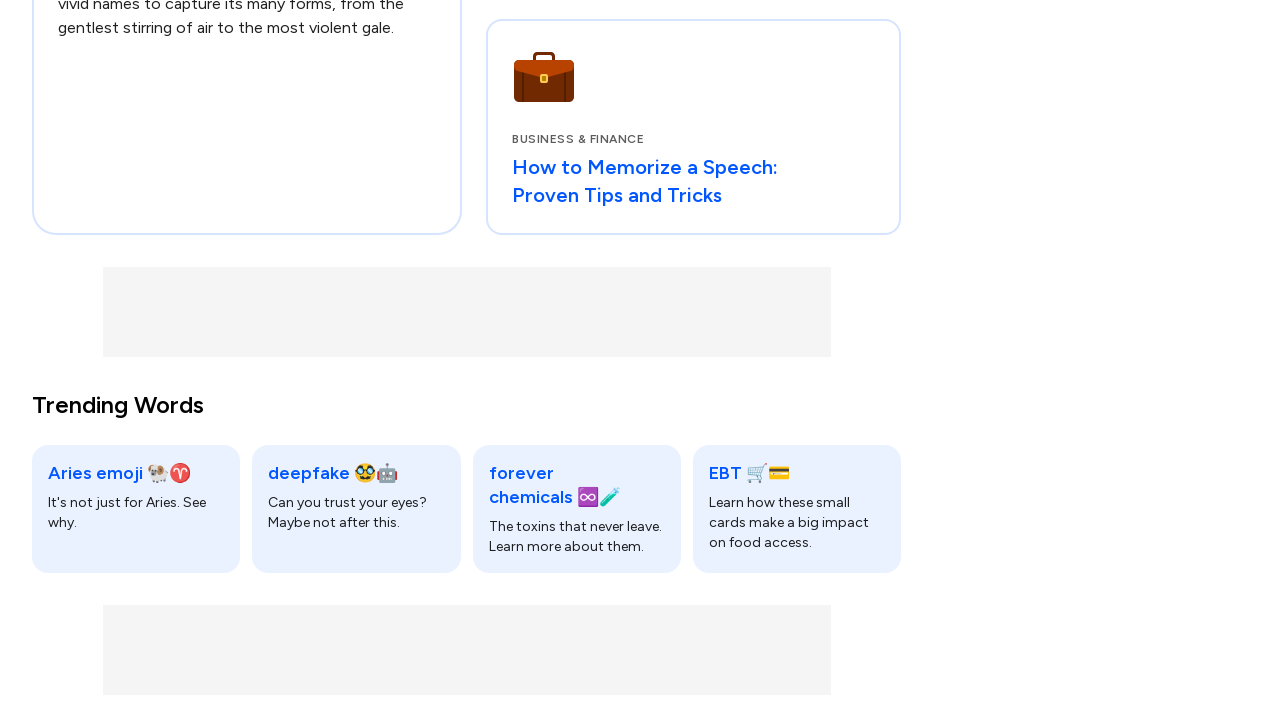

Waited 2 seconds for lazy-loaded content to appear
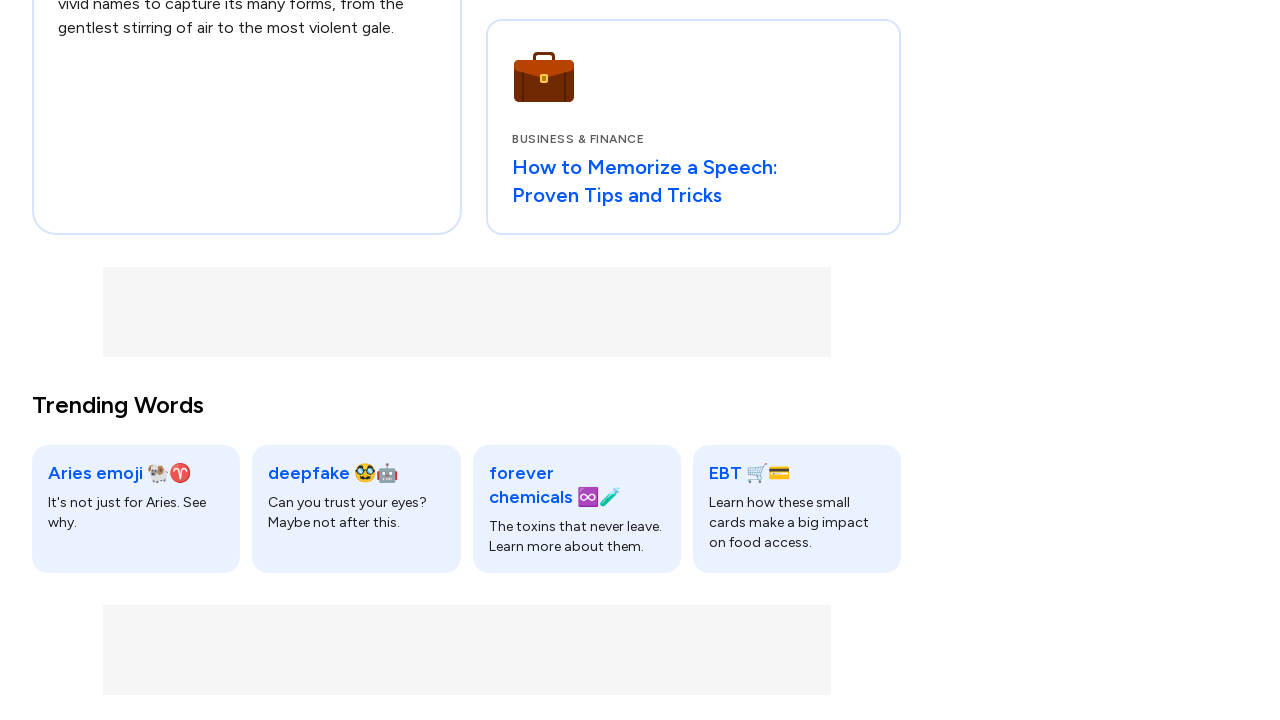

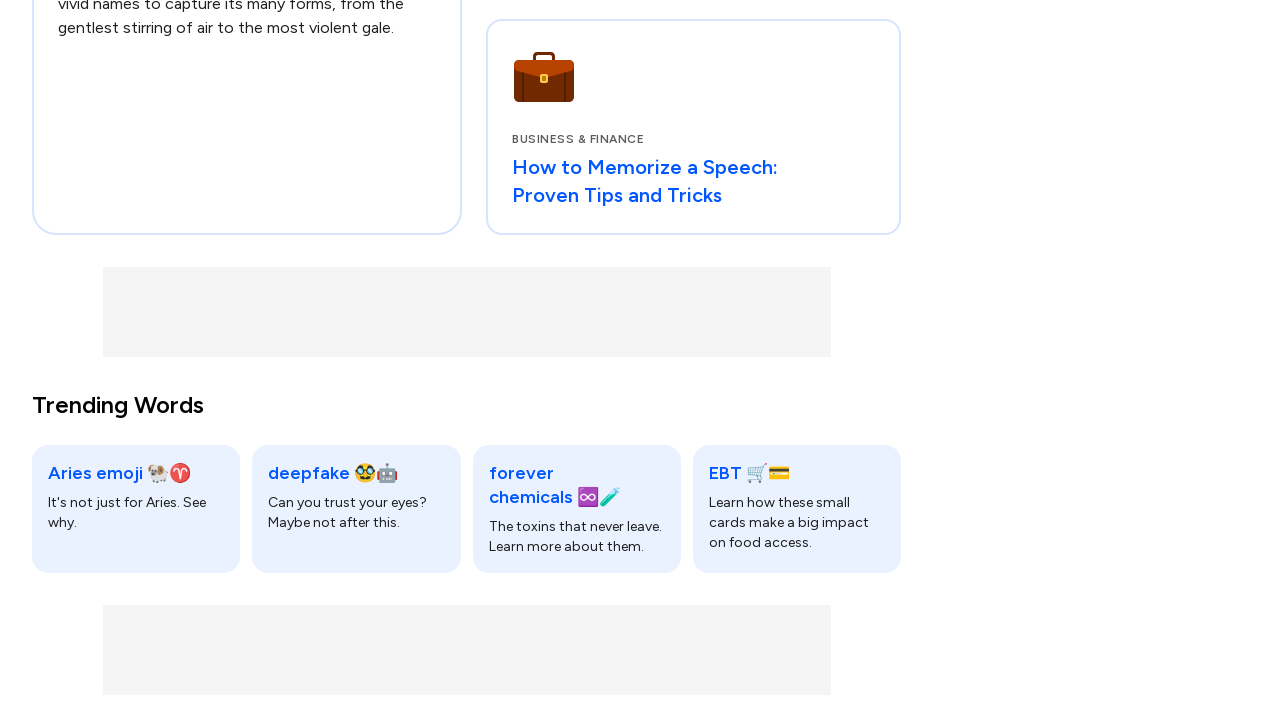